Tests that the currently applied filter is visually highlighted

Starting URL: https://demo.playwright.dev/todomvc

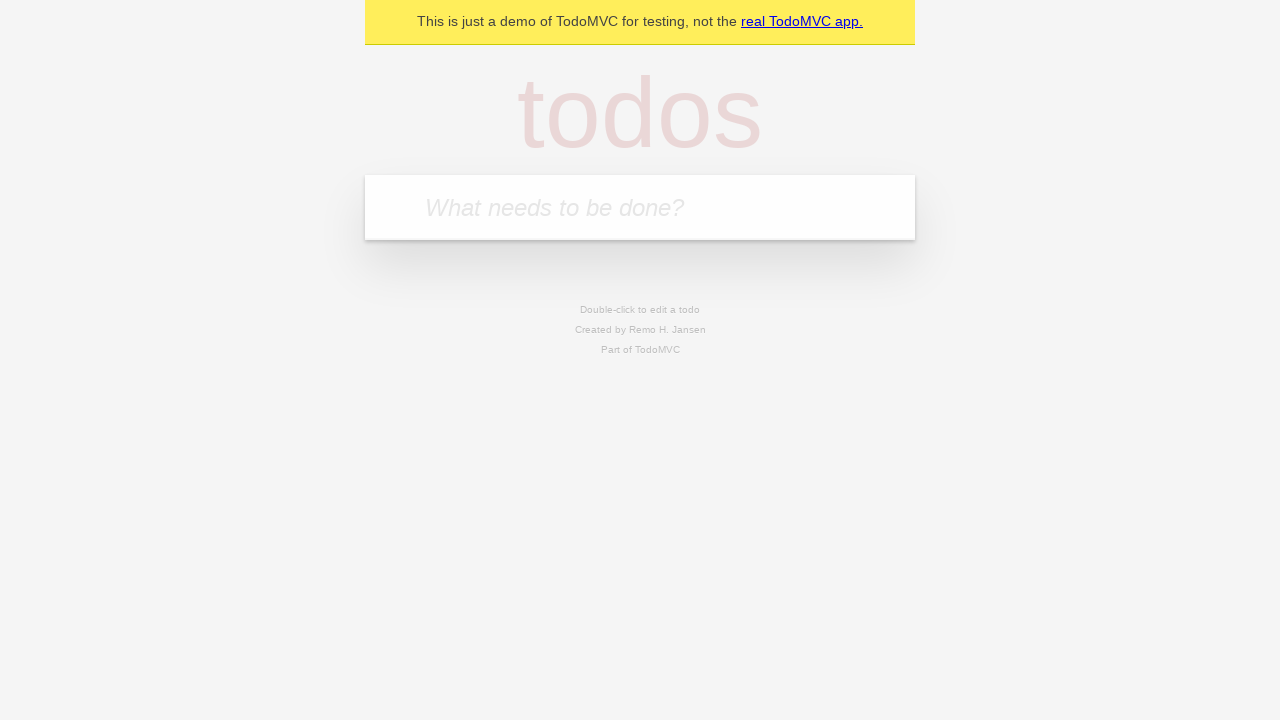

Filled first todo input with 'buy some cheese' on .new-todo
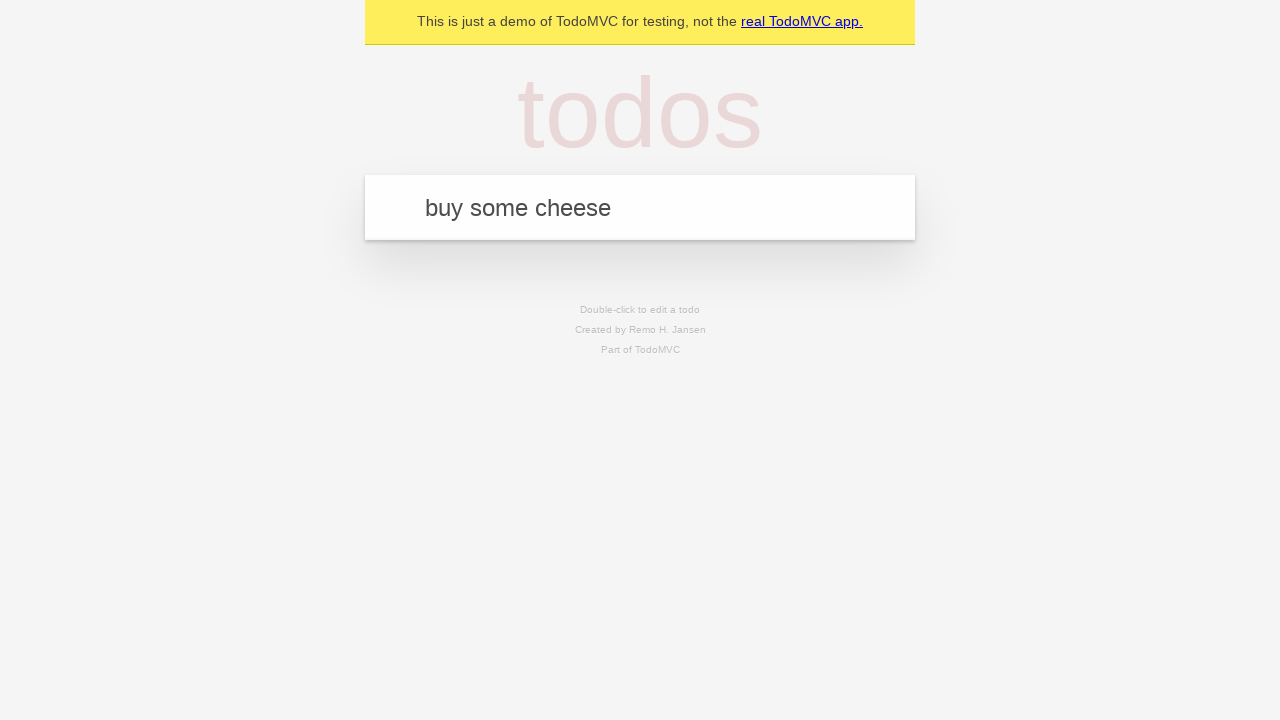

Pressed Enter to create first todo on .new-todo
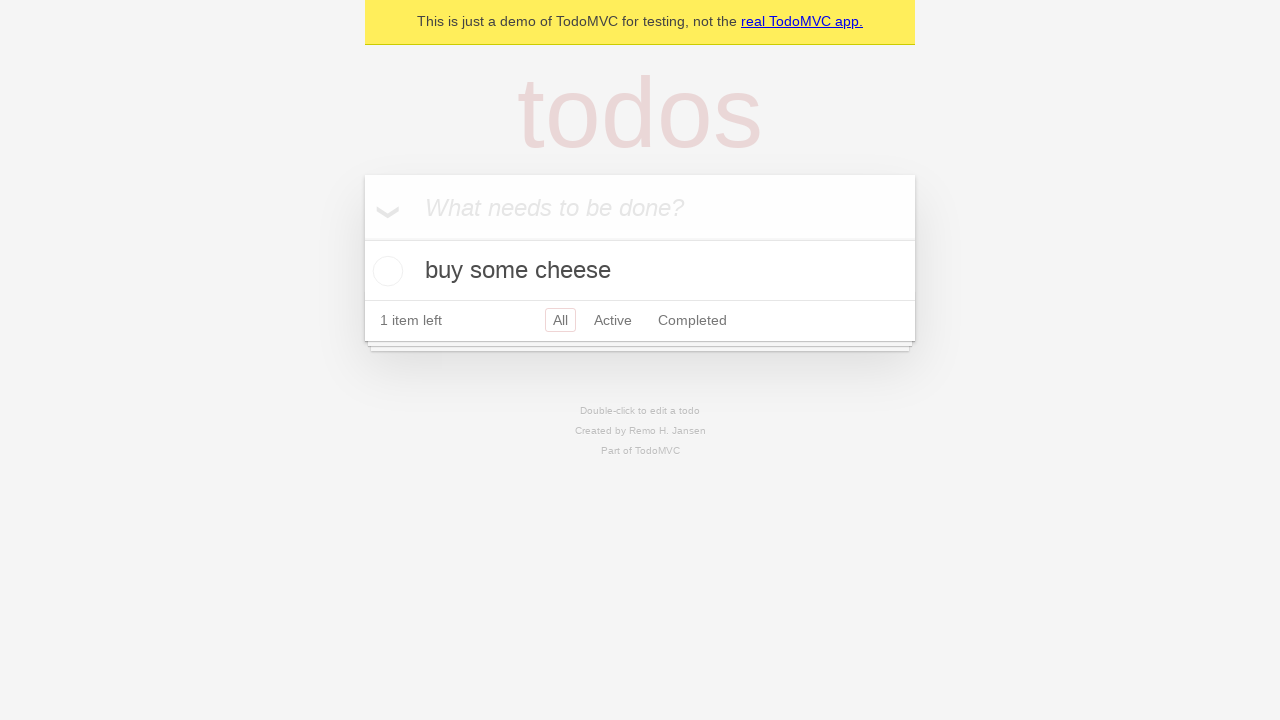

Filled second todo input with 'feed the cat' on .new-todo
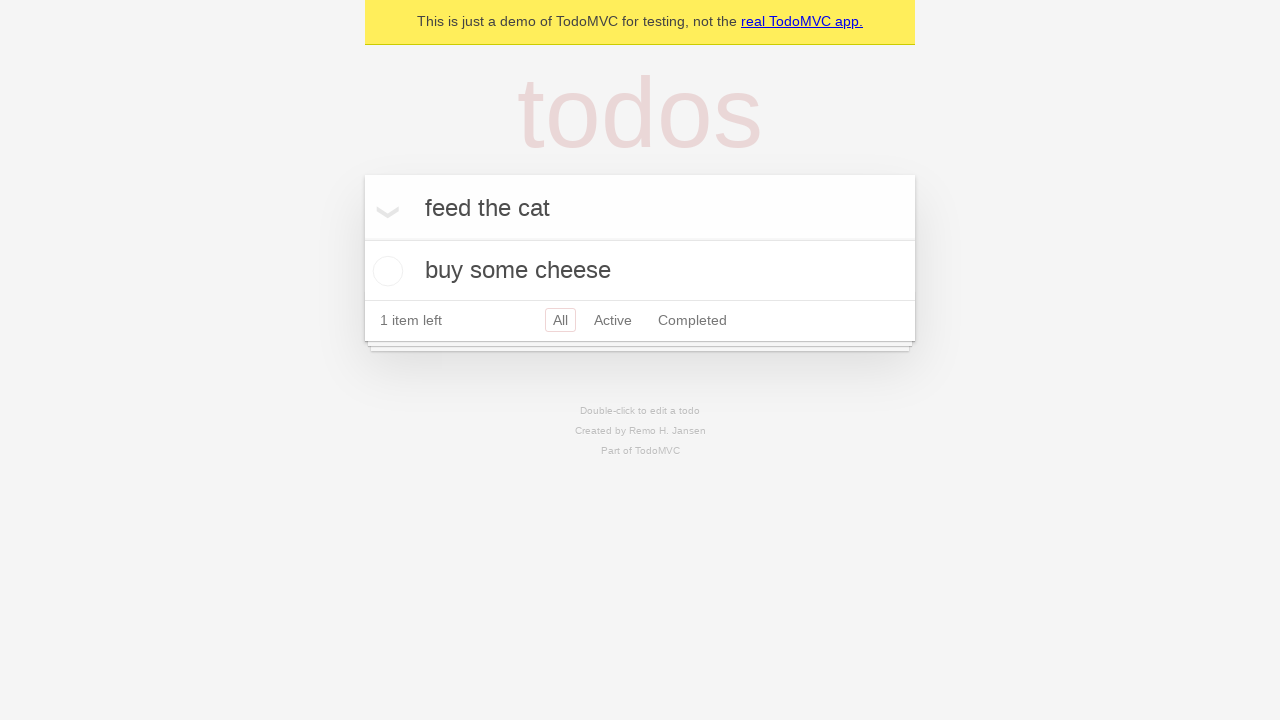

Pressed Enter to create second todo on .new-todo
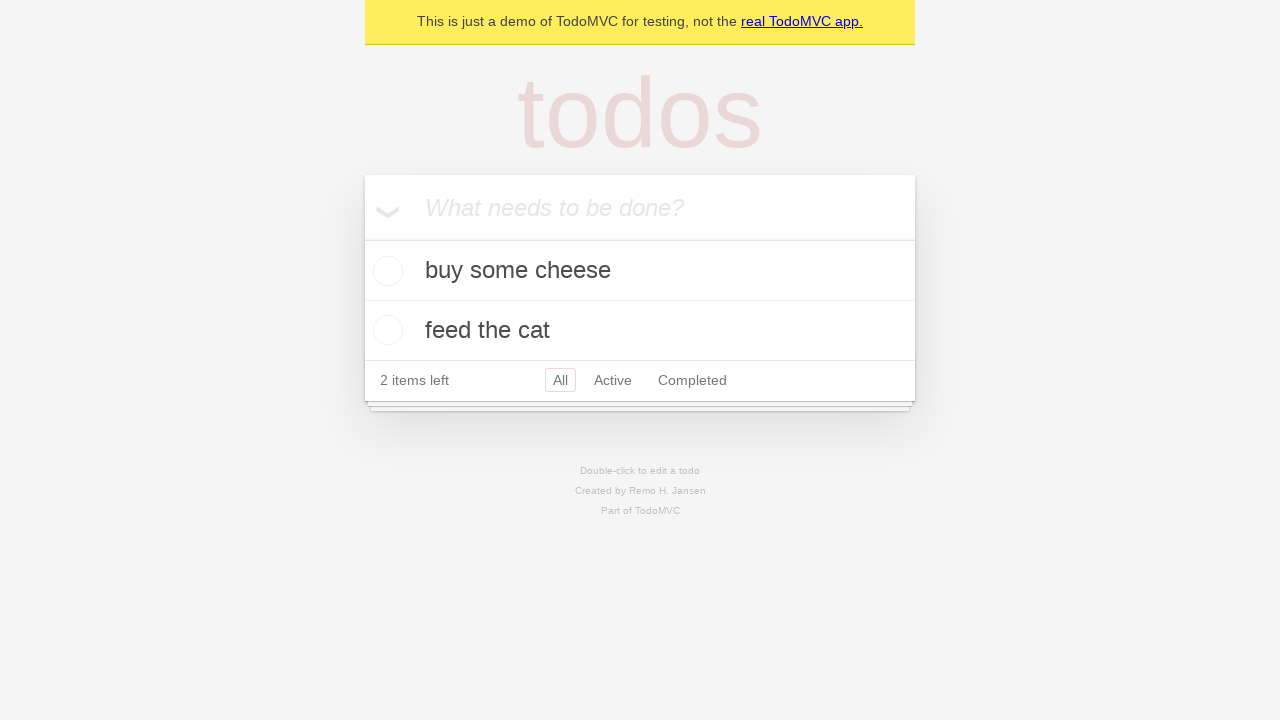

Filled third todo input with 'book a doctors appointment' on .new-todo
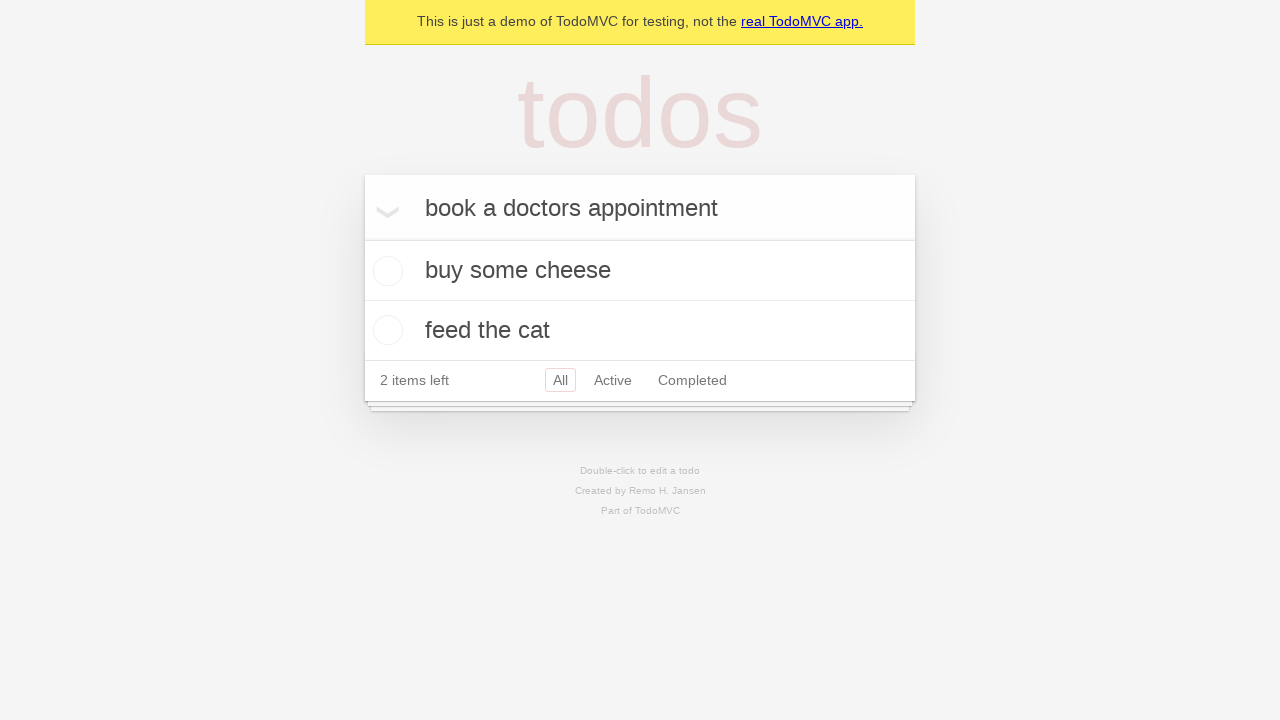

Pressed Enter to create third todo on .new-todo
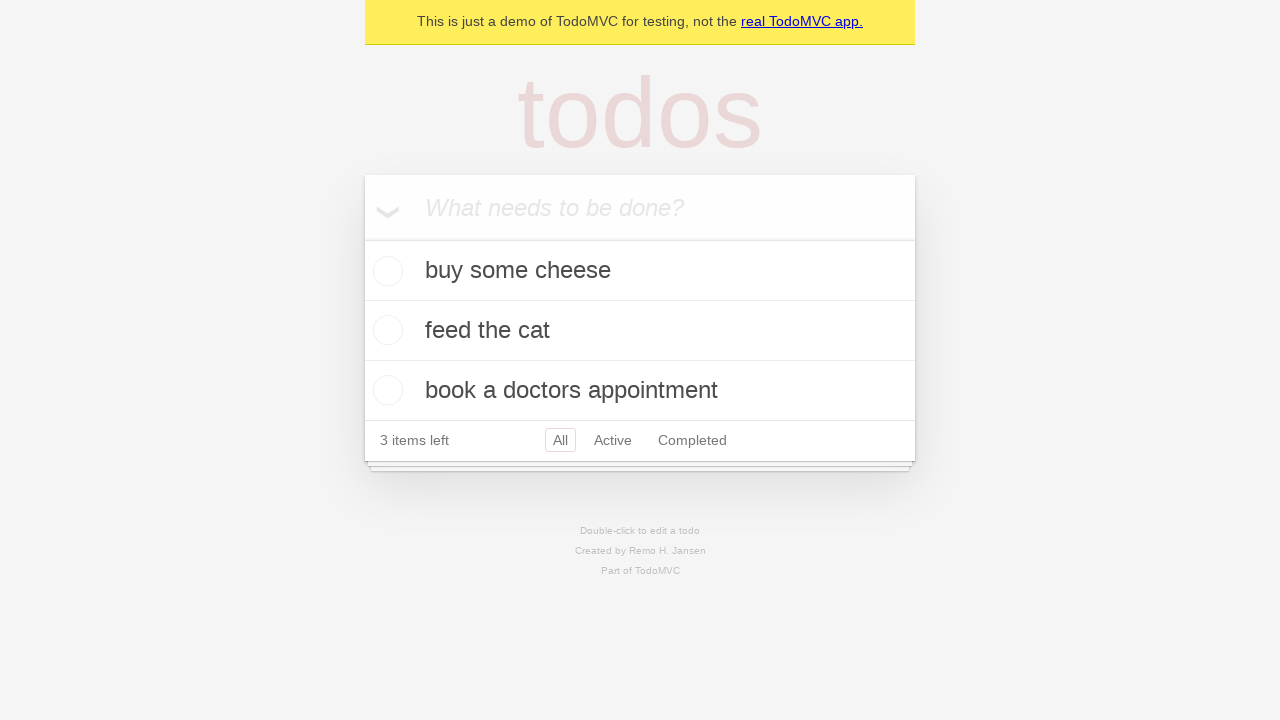

Clicked Active filter at (613, 440) on .filters >> text=Active
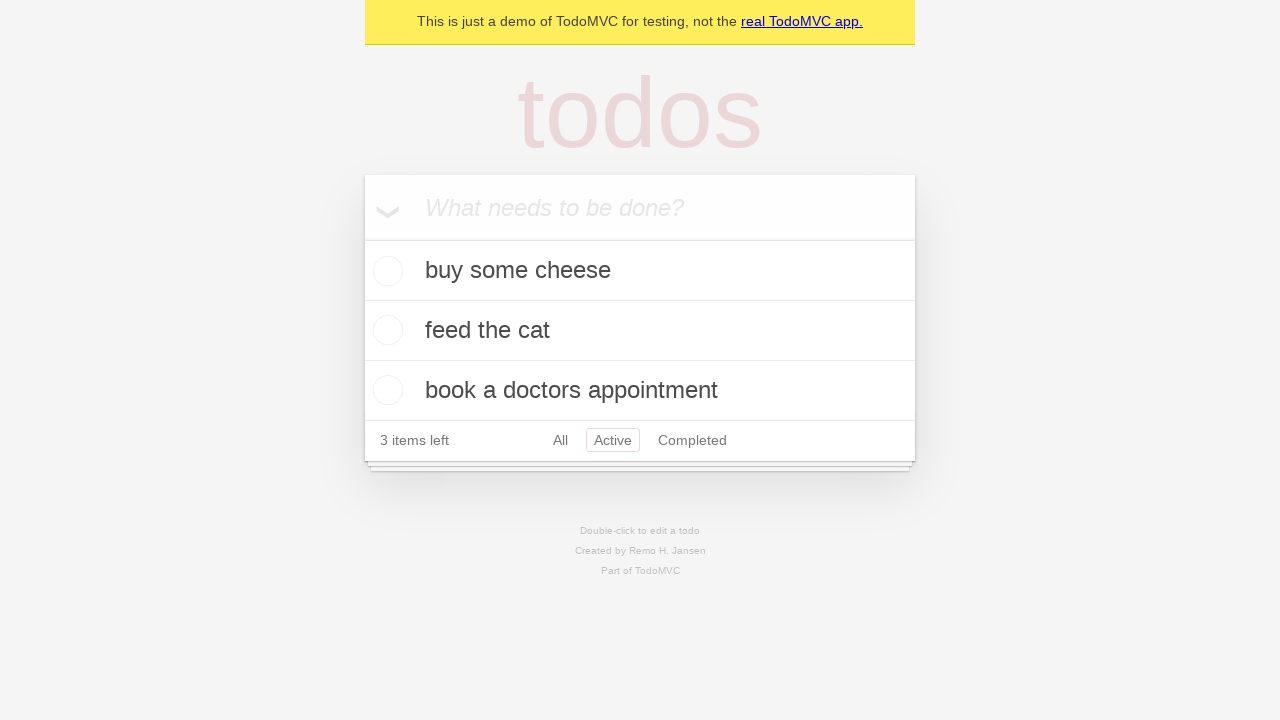

Clicked Completed filter to verify visual highlight at (692, 440) on .filters >> text=Completed
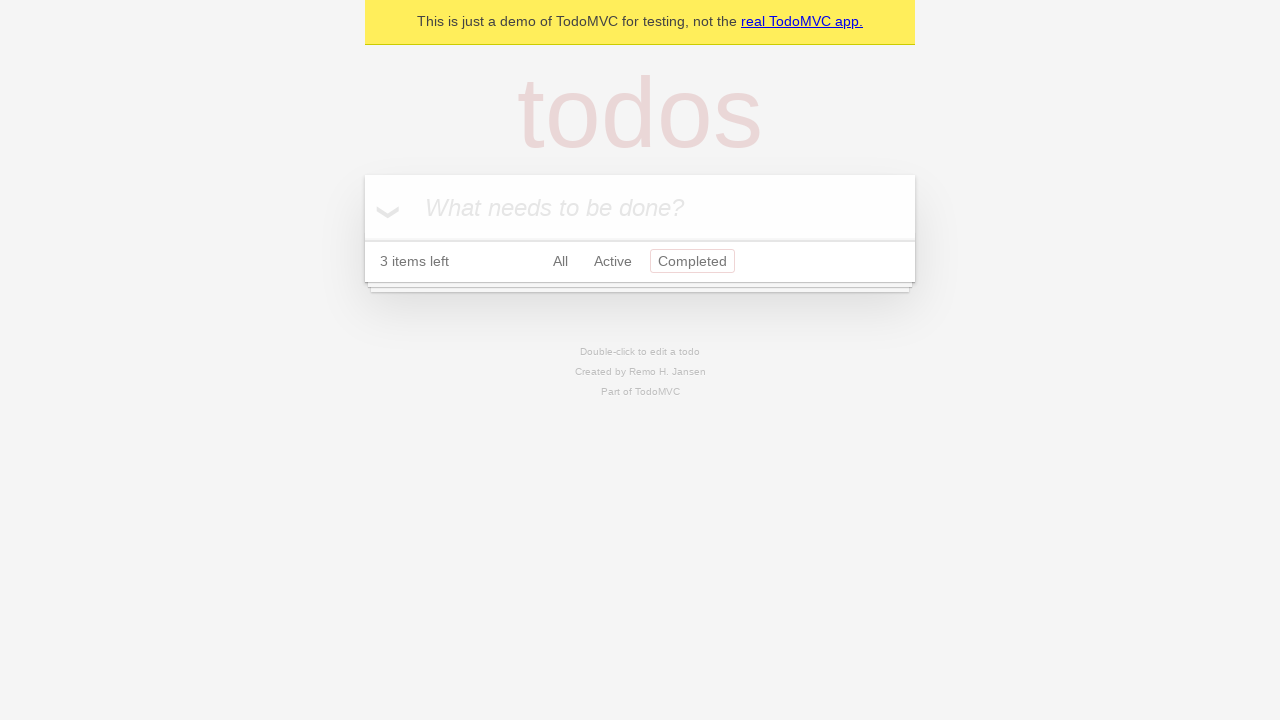

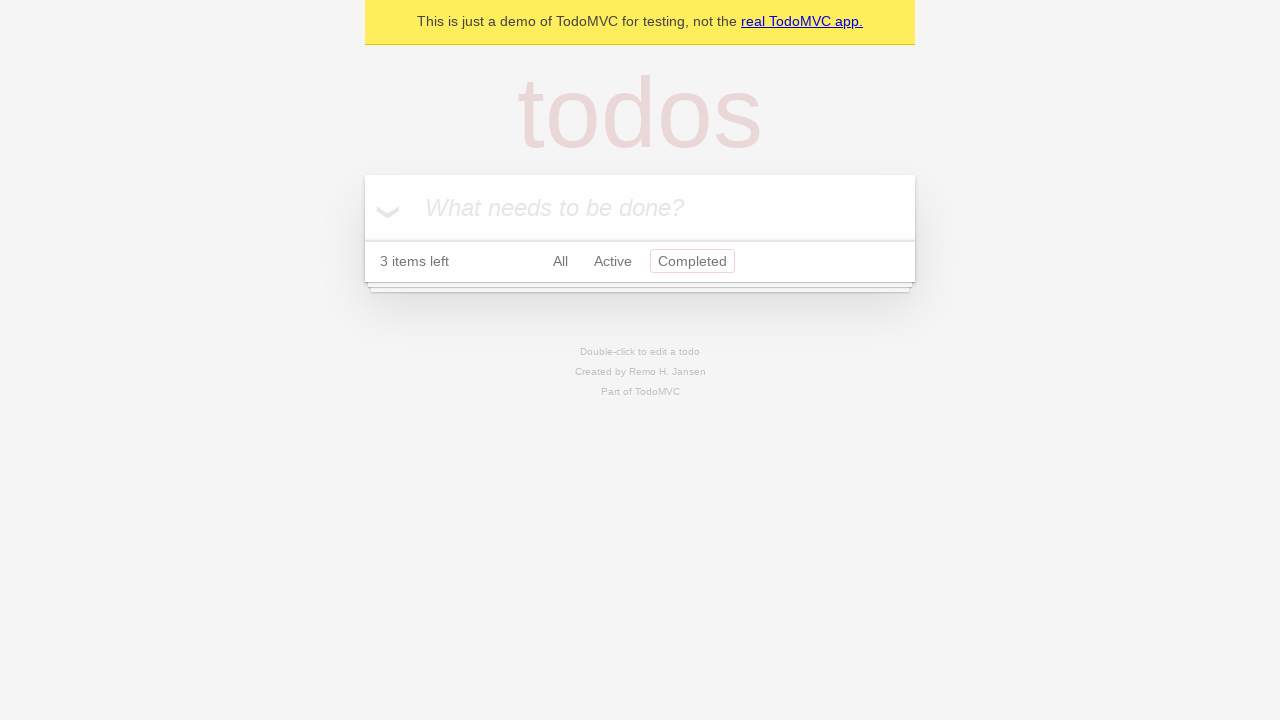